Tests category navigation by clicking on the categories dropdown menu and selecting a specific category (motorcycles)

Starting URL: https://www.dunu506.com/?gclid=CjwKCAjw2OiaBhBSEiwAh2ZSP-WG9lg3LOrww-RehiQ03pYzX1YWp-O0cfM3xYis0YGLSk532RANuBoCiRMQAvD_BwE

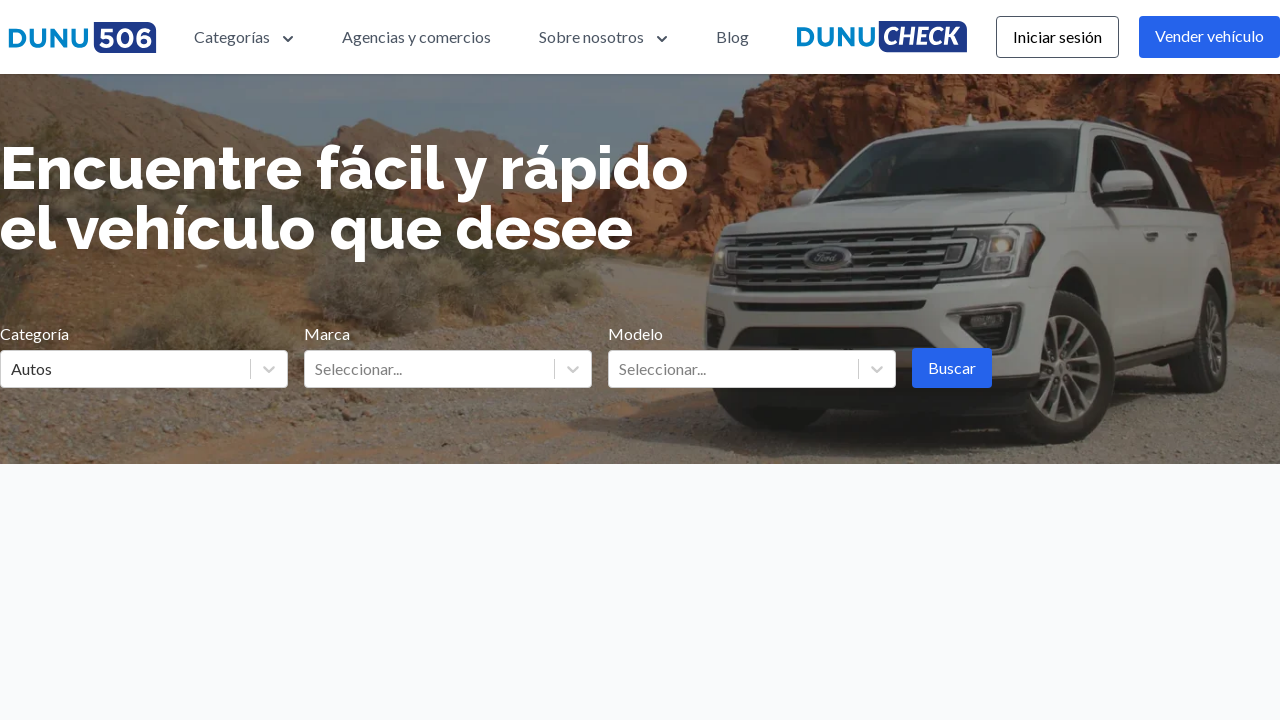

Clicked on the categories dropdown menu at (244, 37) on xpath=/html/body/div[1]/div/div/div[1]/div[1]/div/span/div/div/button
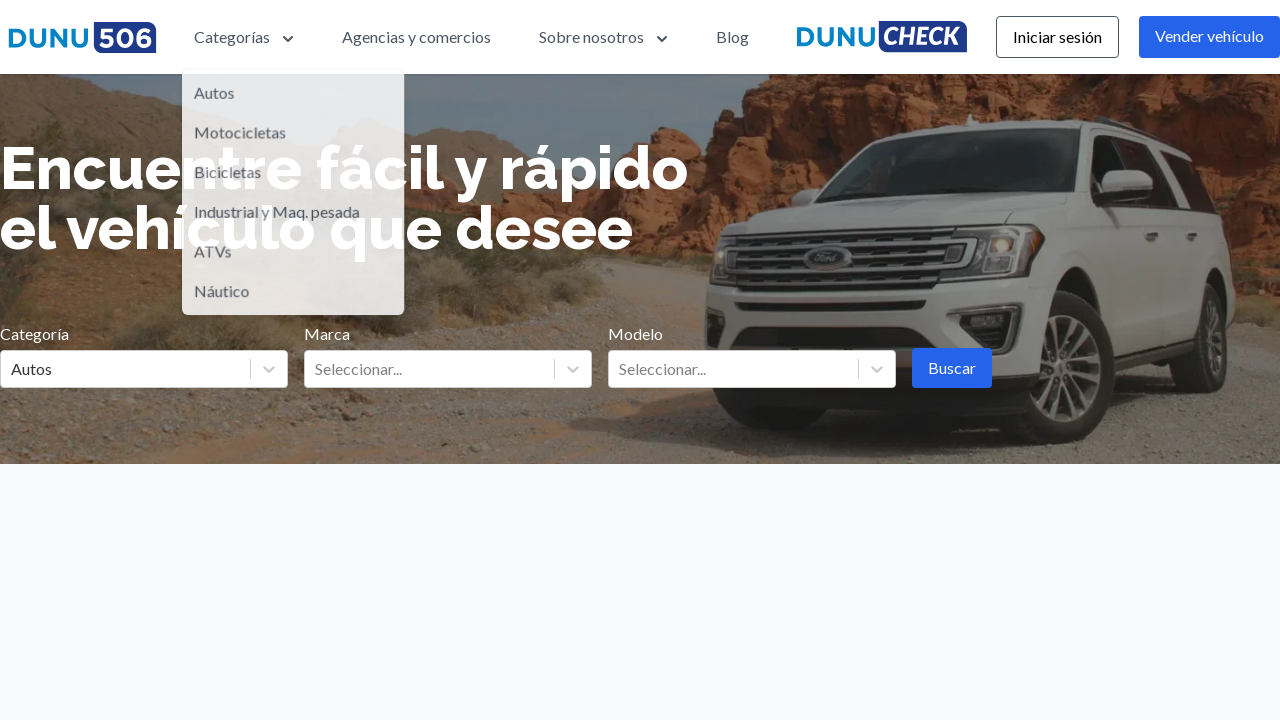

Selected motorcycles category from dropdown at (294, 133) on xpath=/html/body/div[1]/div/div/div[1]/div[1]/div/span/div/div/div/div/button[2]
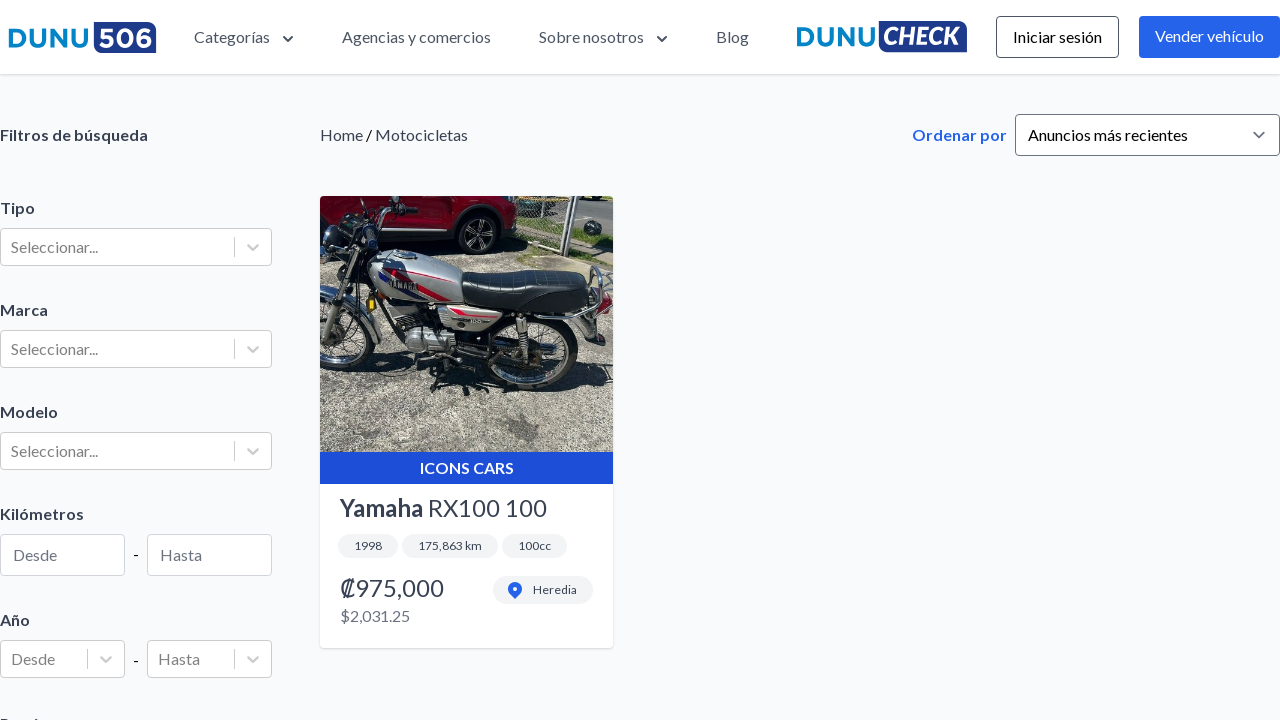

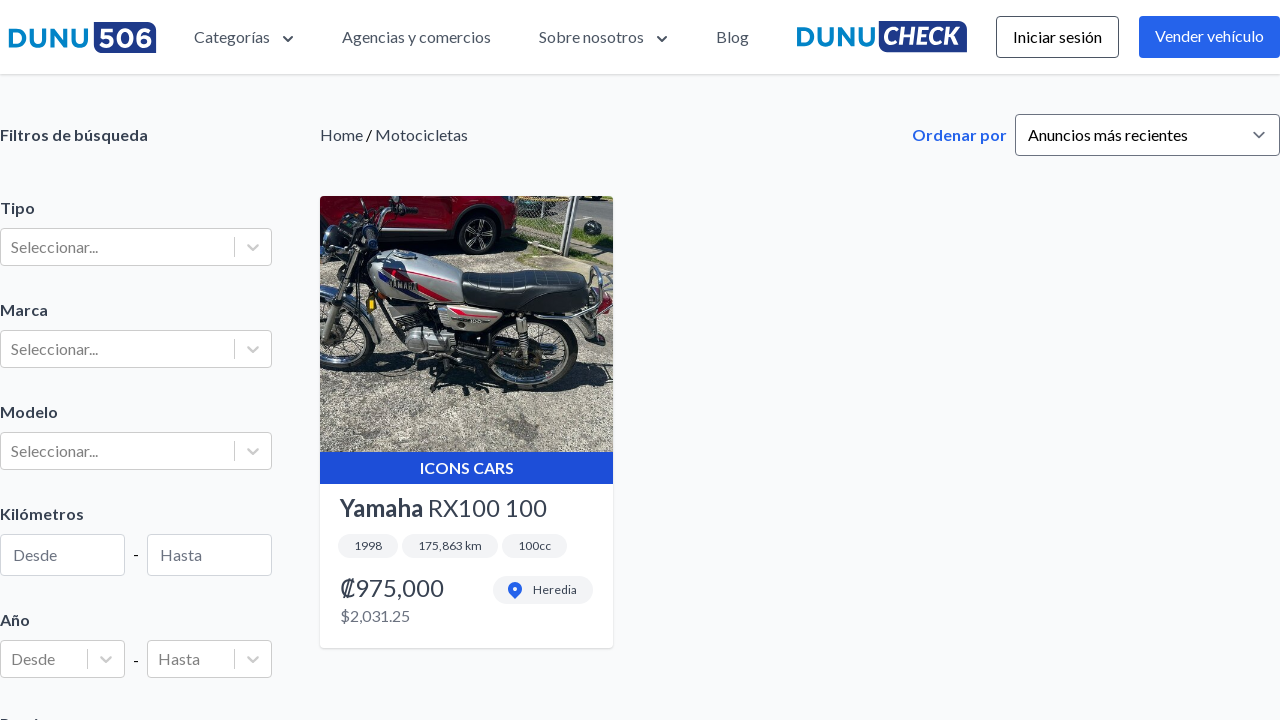